Tests un-marking items as complete by unchecking their checkboxes.

Starting URL: https://demo.playwright.dev/todomvc

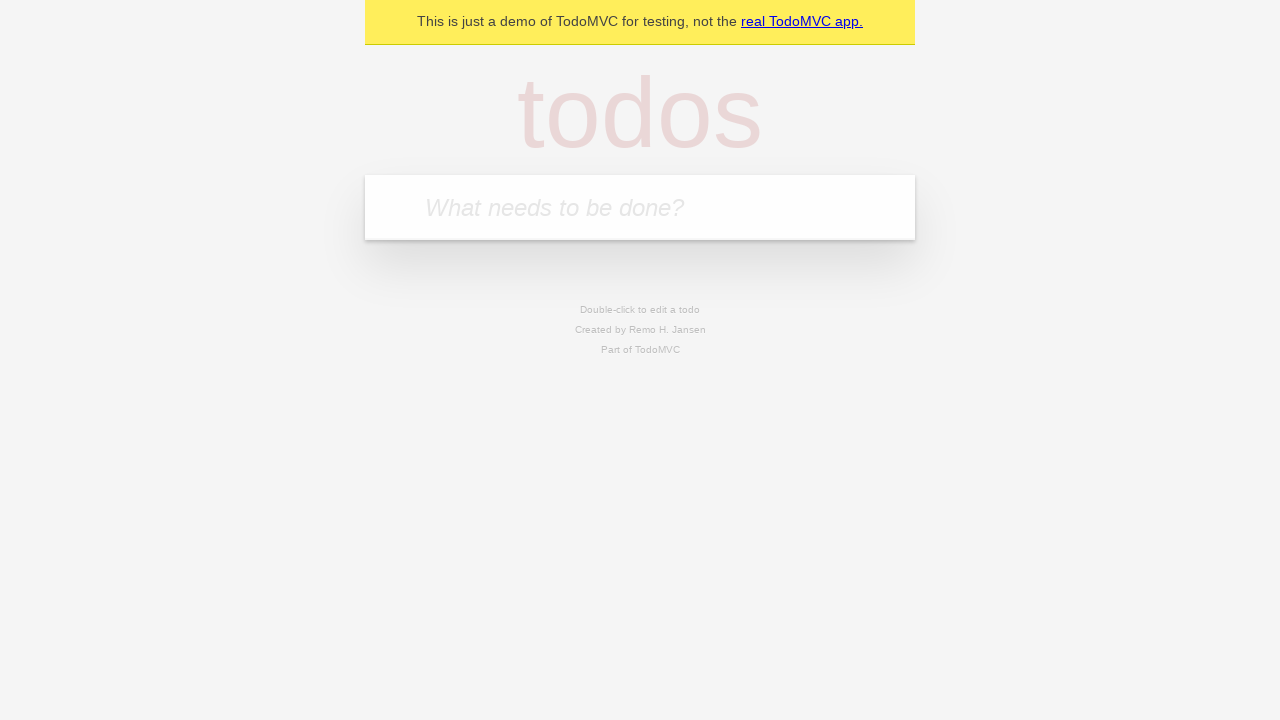

Filled input field with 'buy some cheese' on internal:attr=[placeholder="What needs to be done?"i]
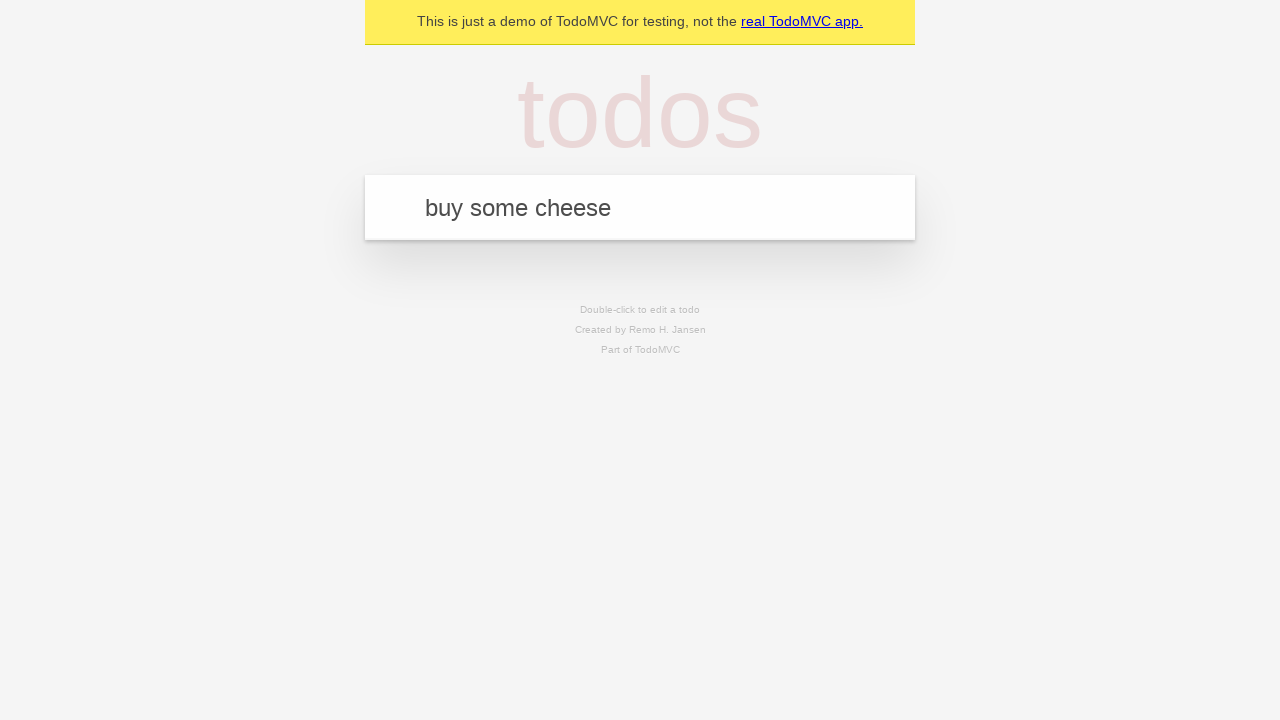

Pressed Enter to create first todo item on internal:attr=[placeholder="What needs to be done?"i]
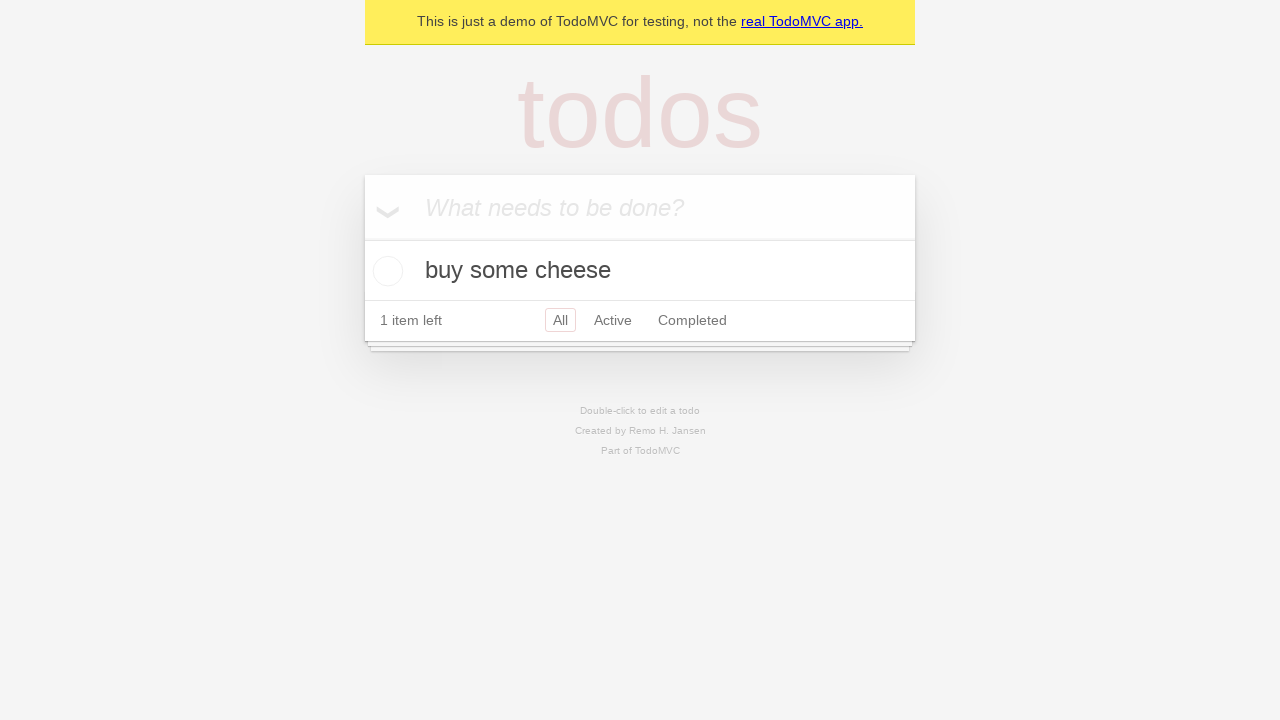

Filled input field with 'feed the cat' on internal:attr=[placeholder="What needs to be done?"i]
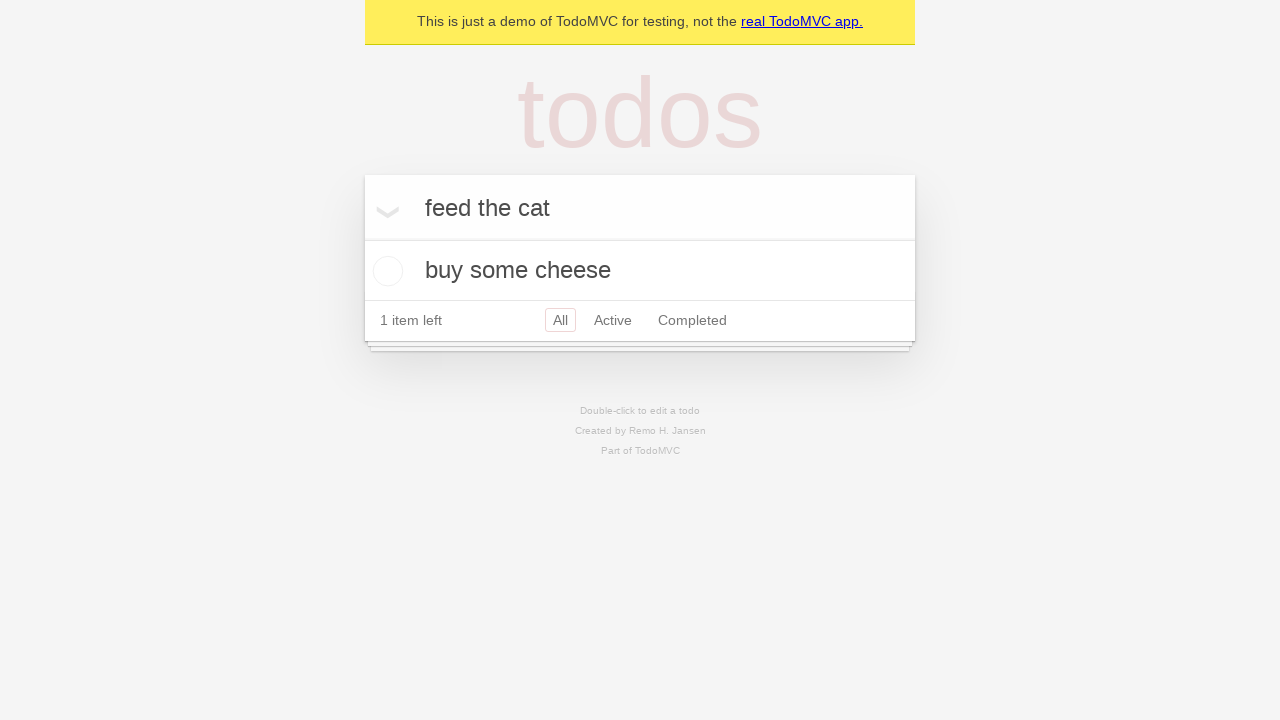

Pressed Enter to create second todo item on internal:attr=[placeholder="What needs to be done?"i]
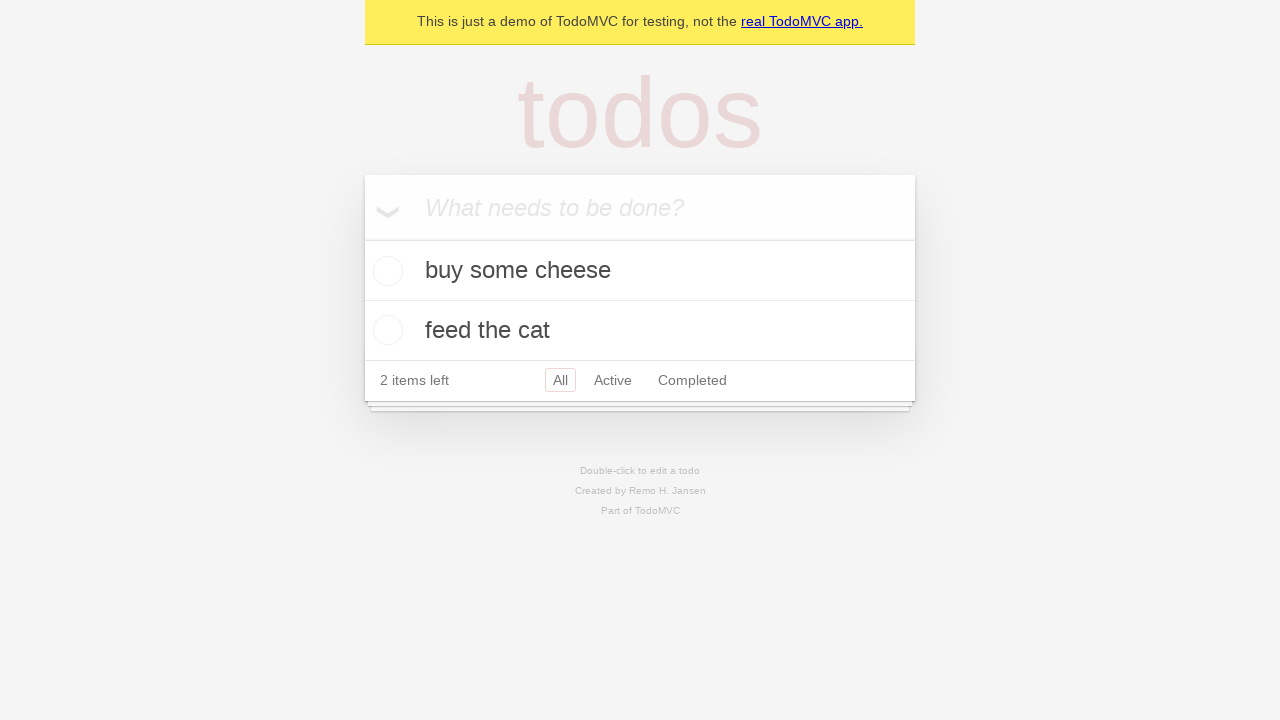

Checked the first todo item checkbox at (385, 271) on internal:testid=[data-testid="todo-item"s] >> nth=0 >> internal:role=checkbox
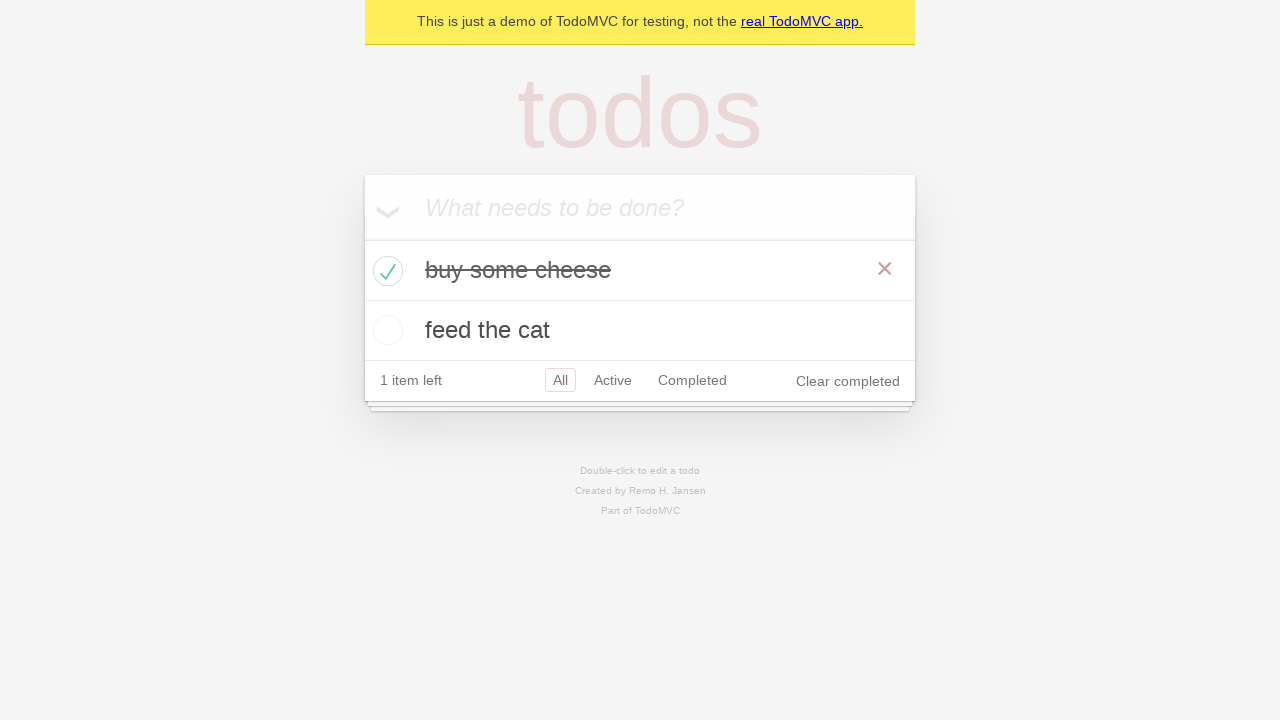

Unchecked the first todo item checkbox to mark it as incomplete at (385, 271) on internal:testid=[data-testid="todo-item"s] >> nth=0 >> internal:role=checkbox
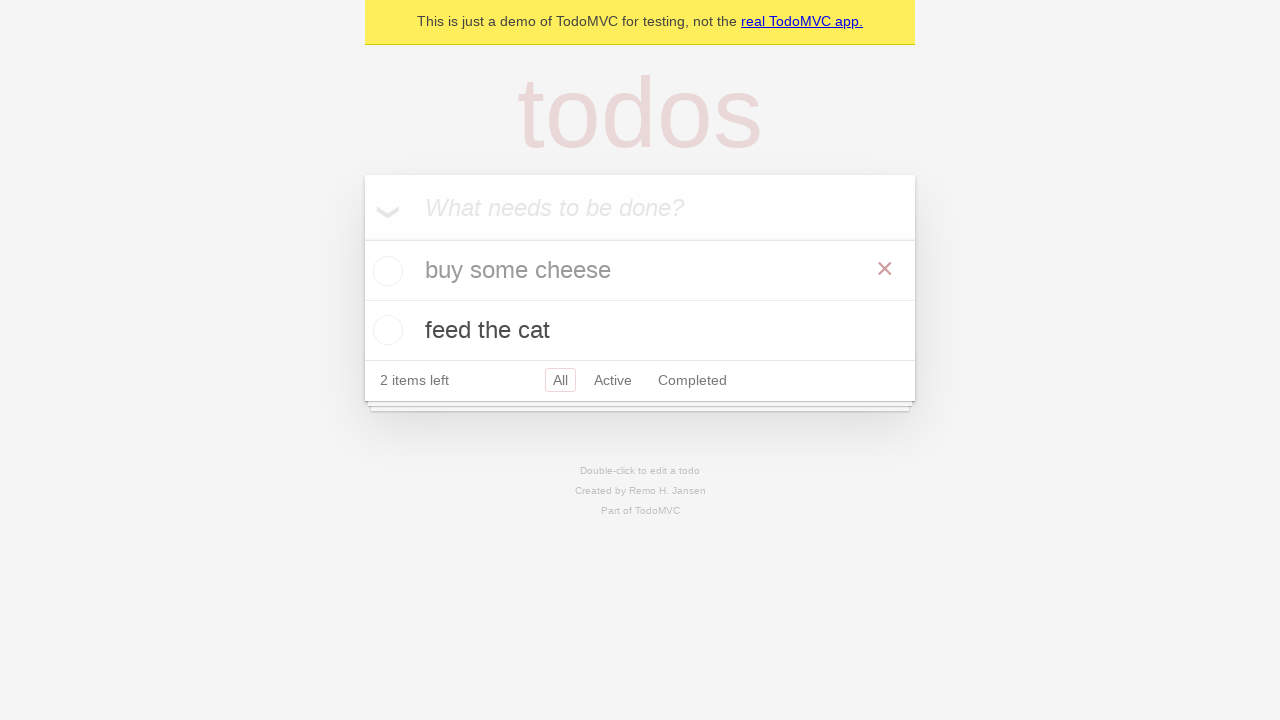

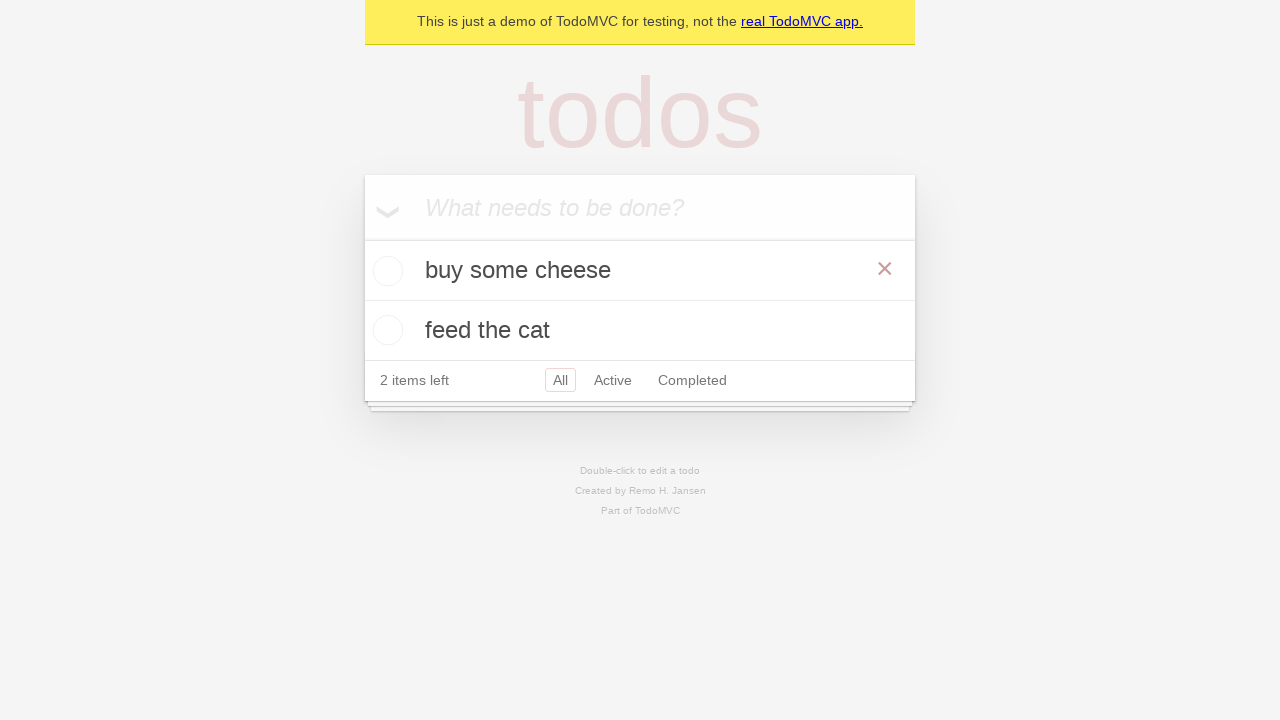